Tests key press functionality by clicking on target element and pressing the right arrow key, then verifying the result text

Starting URL: https://the-internet.herokuapp.com/key_presses

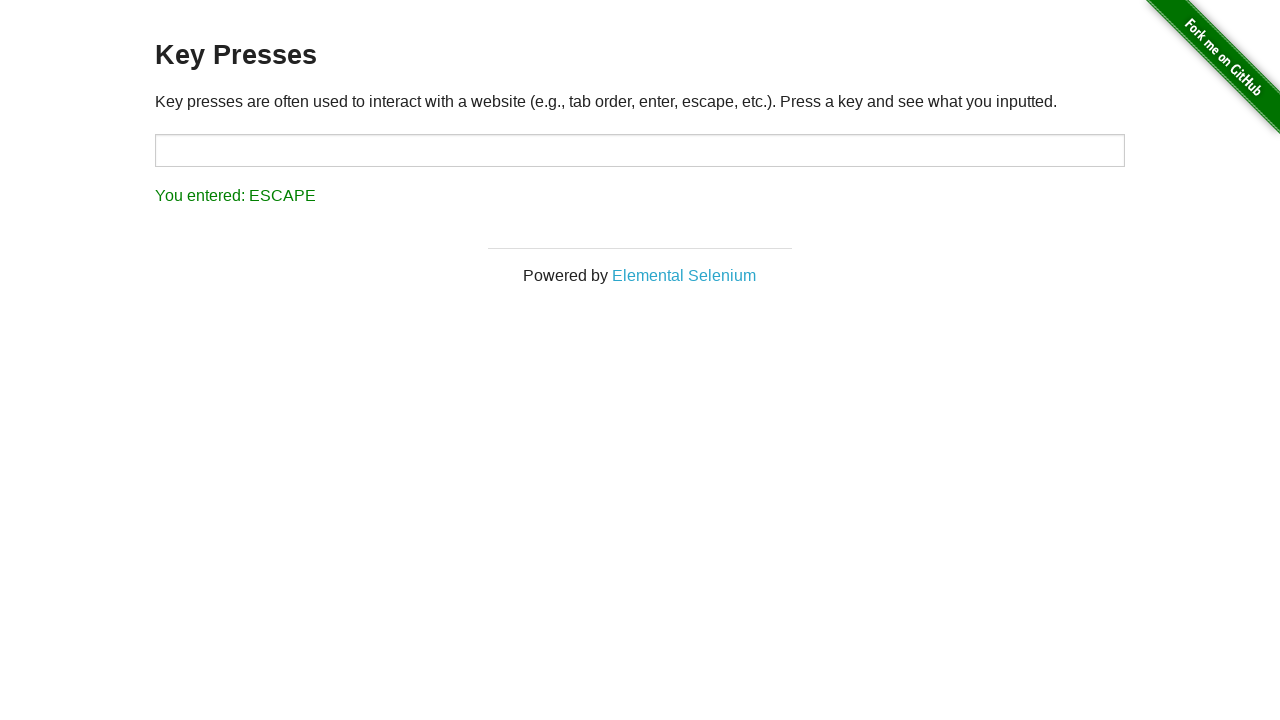

Clicked on the target input element at (640, 150) on #target
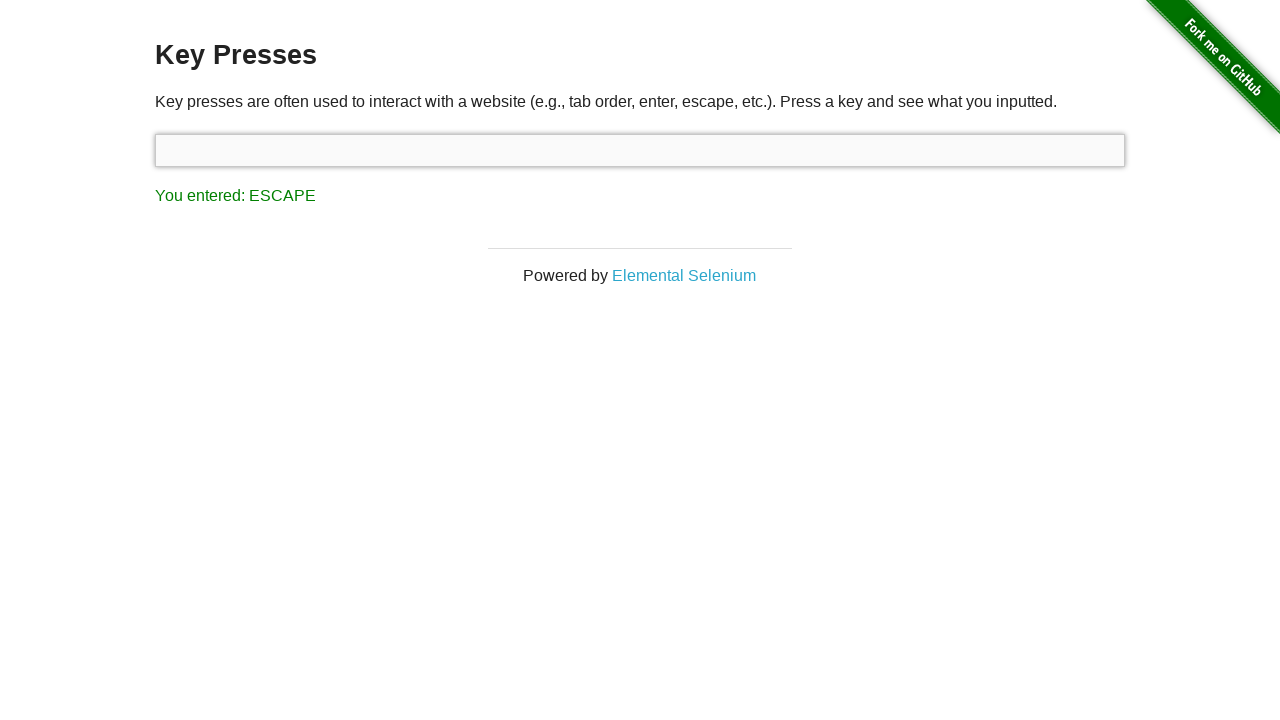

Pressed the right arrow key
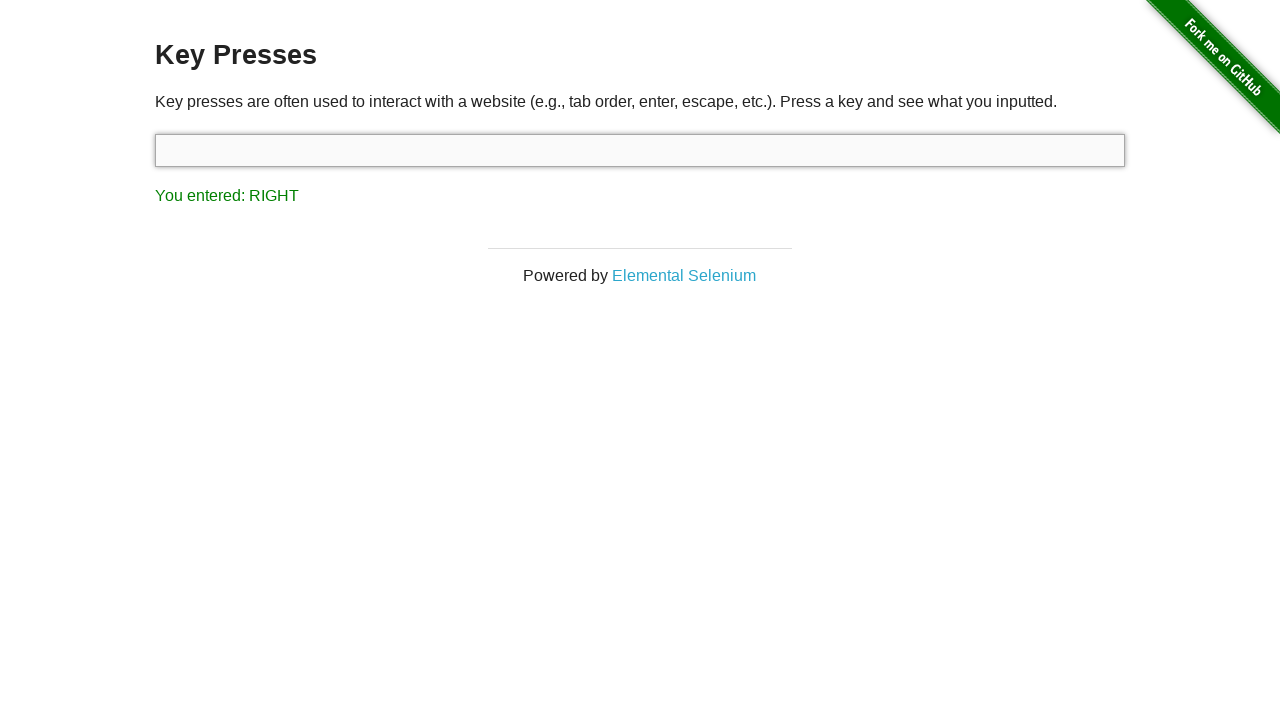

Located the result element
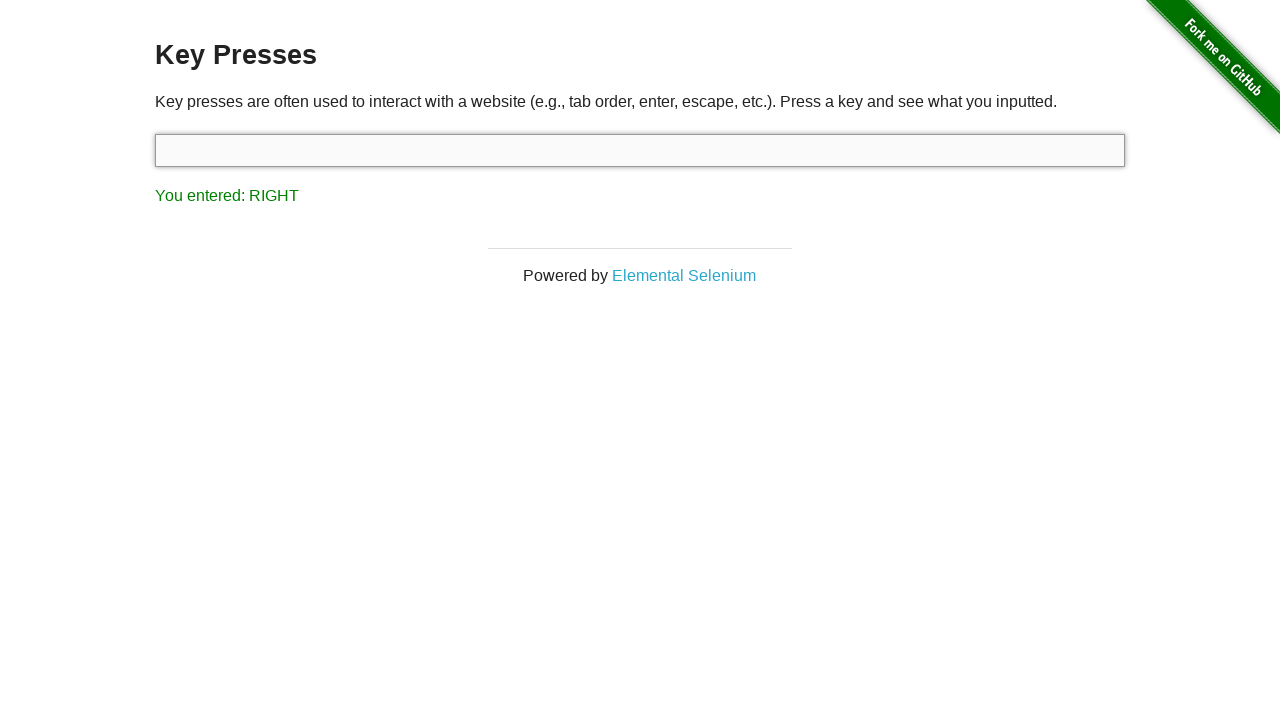

Retrieved result text content
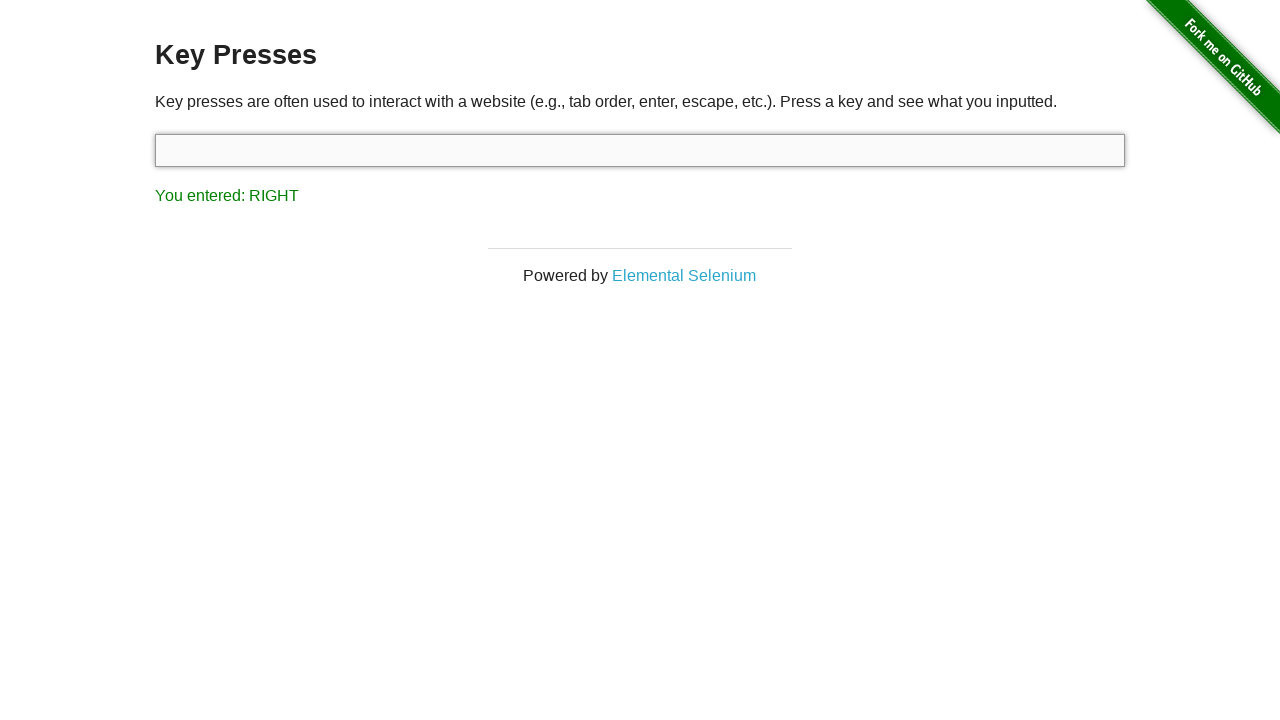

Verified that 'RIGHT' key press was correctly recorded in result text
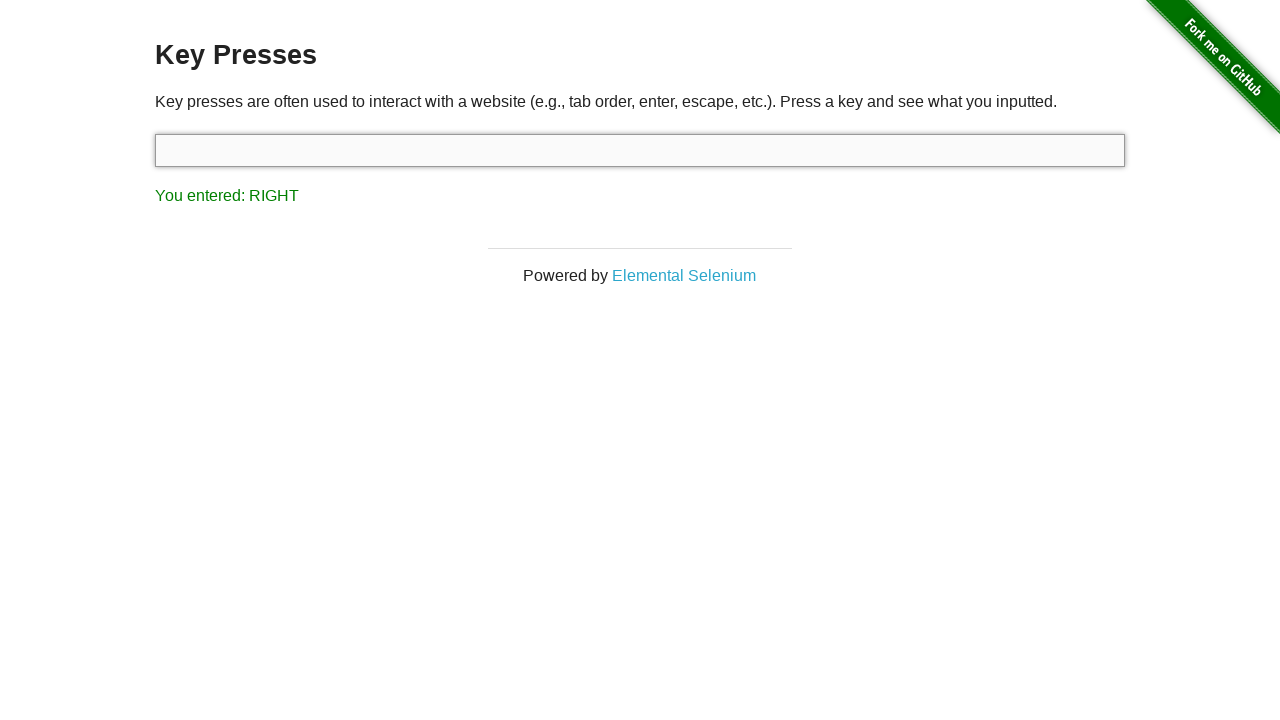

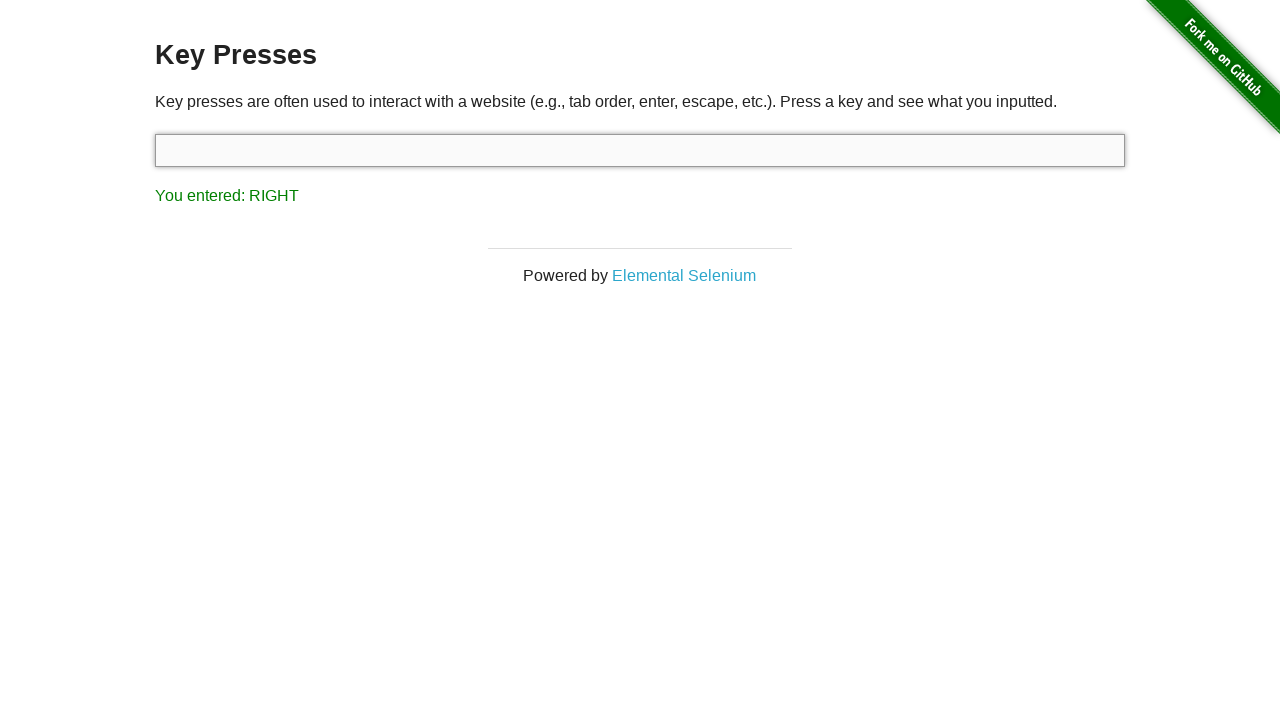